Tests checkbox functionality on an HTML forms tutorial page by finding all checkboxes in a specific section and clicking any that are not already selected

Starting URL: http://echoecho.com/htmlforms09.htm

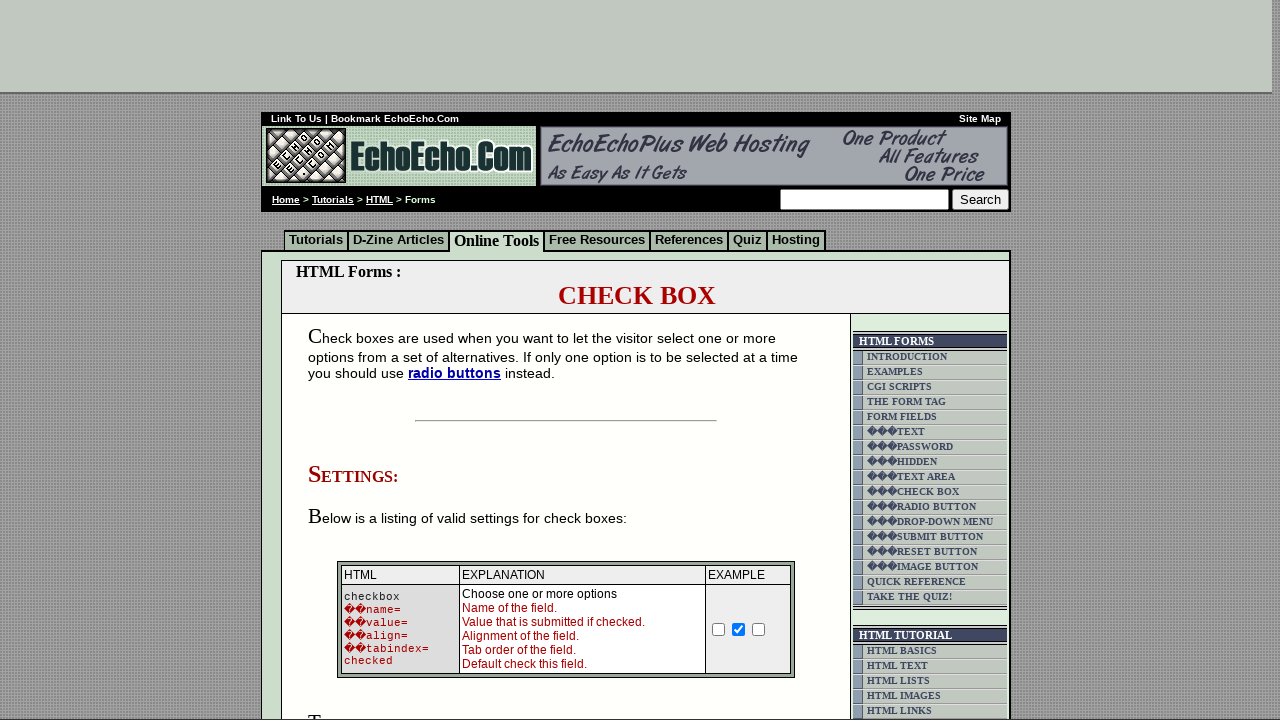

Waited for form to load on the HTML forms tutorial page
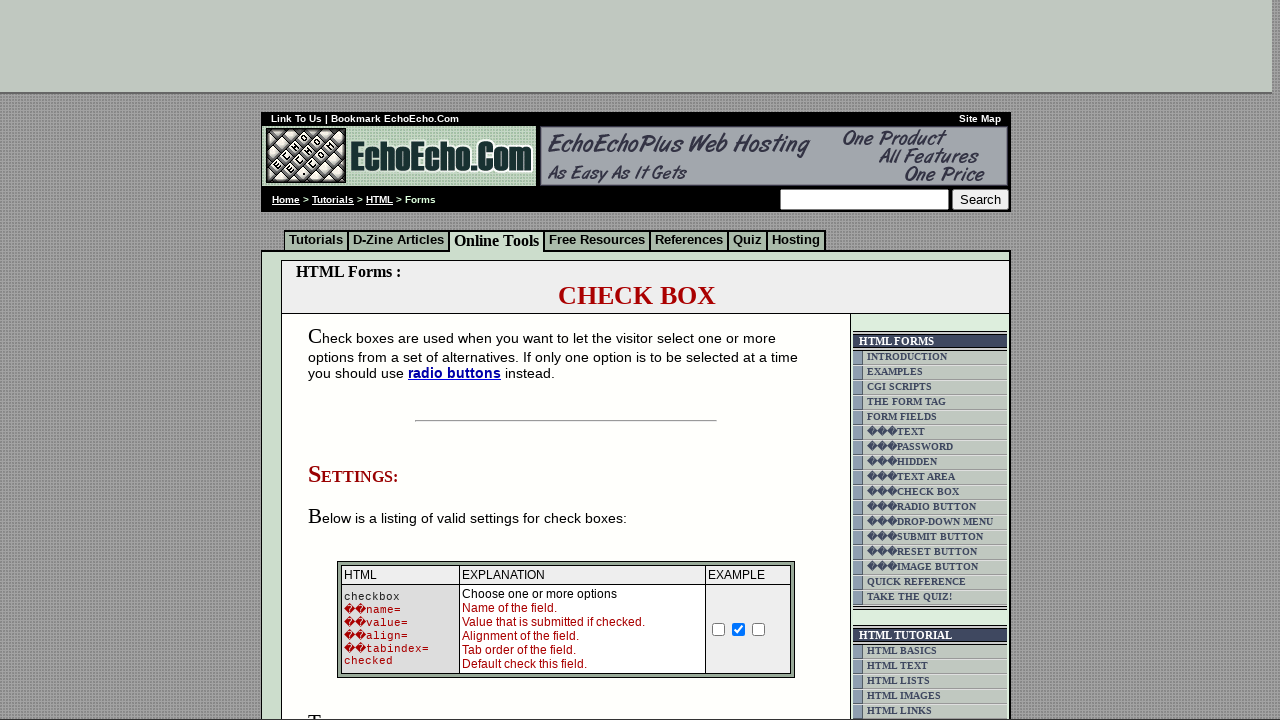

Located all checkboxes in the form
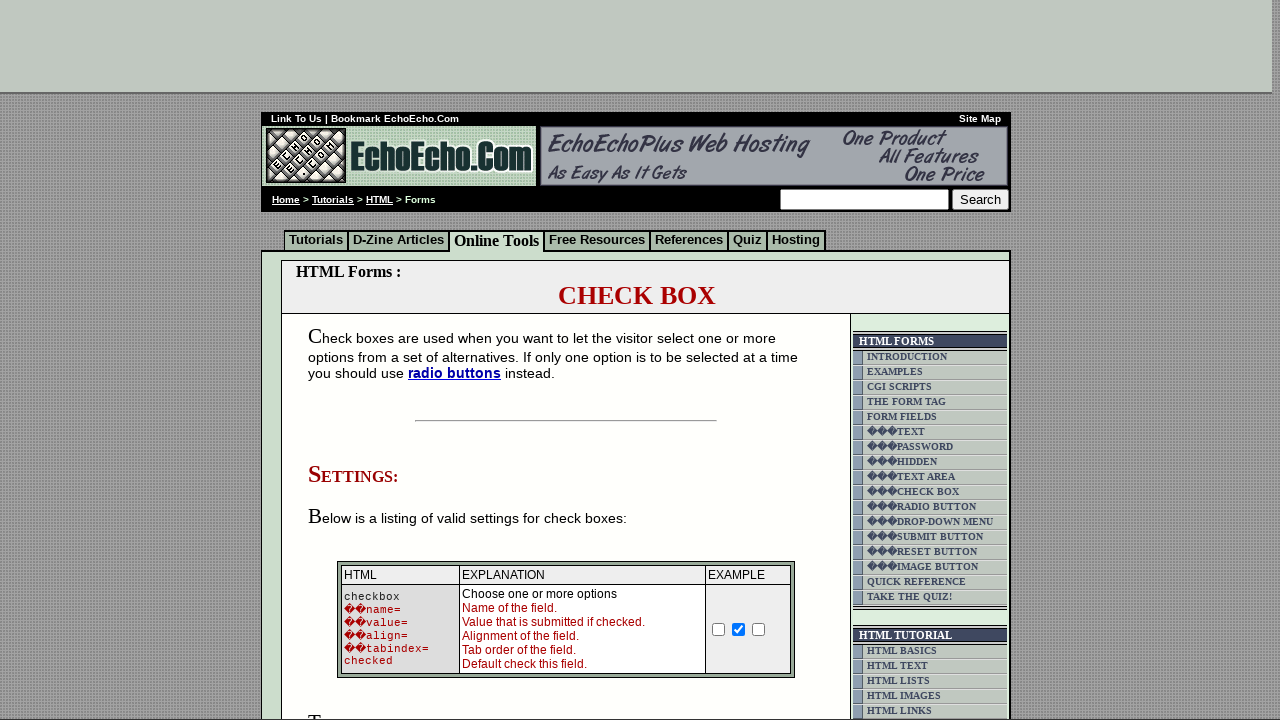

Clicked an unchecked checkbox to select it at (719, 629) on form input[type='checkbox'] >> nth=0
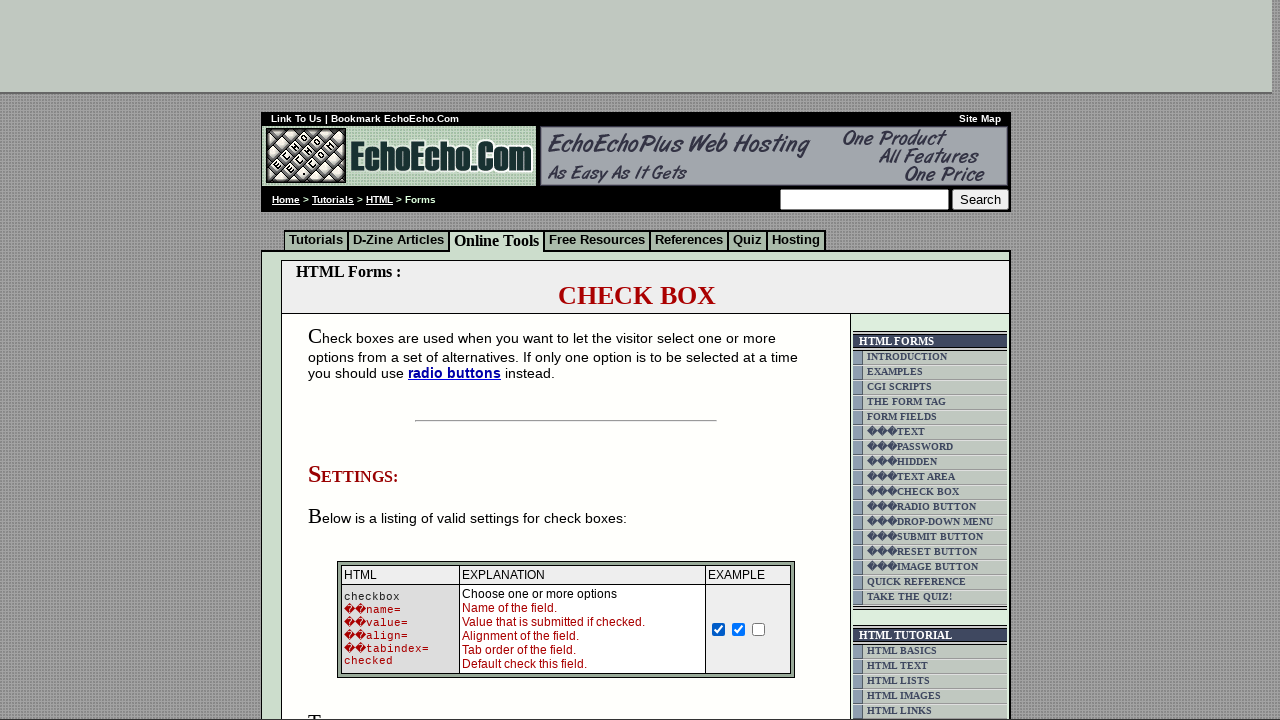

Clicked an unchecked checkbox to select it at (759, 629) on form input[type='checkbox'] >> nth=2
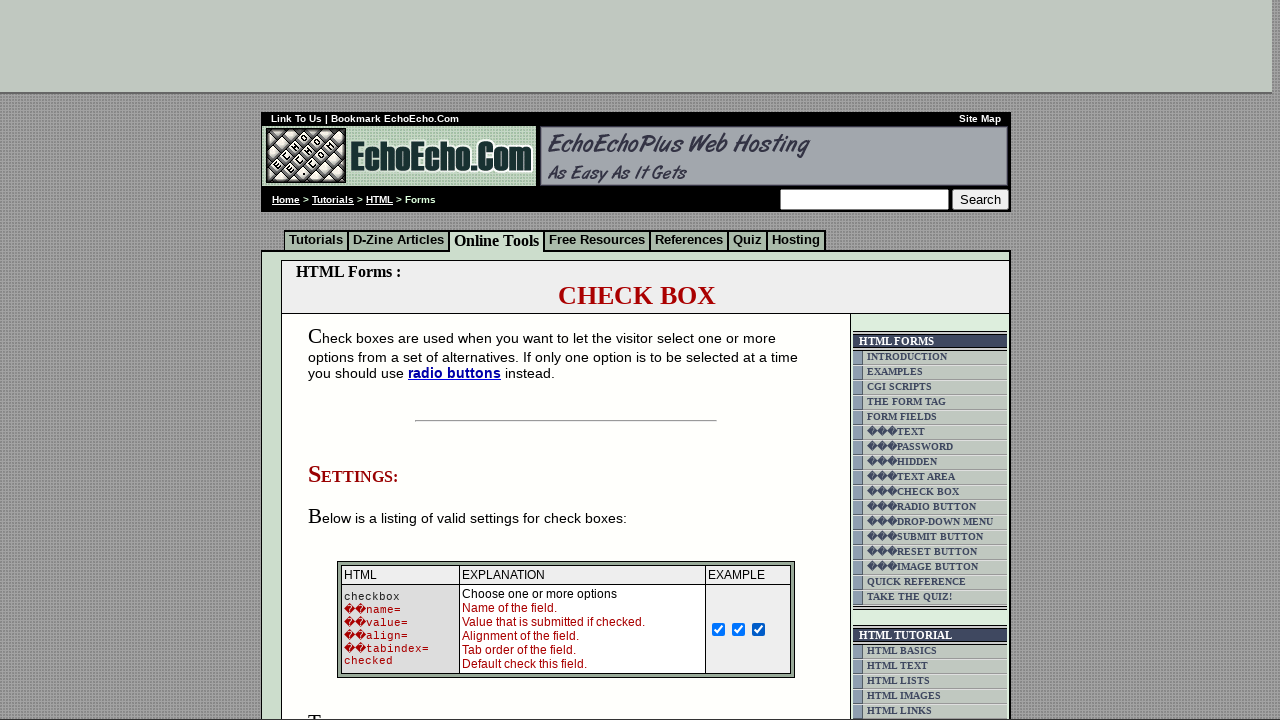

Clicked an unchecked checkbox to select it at (354, 360) on form input[type='checkbox'] >> nth=3
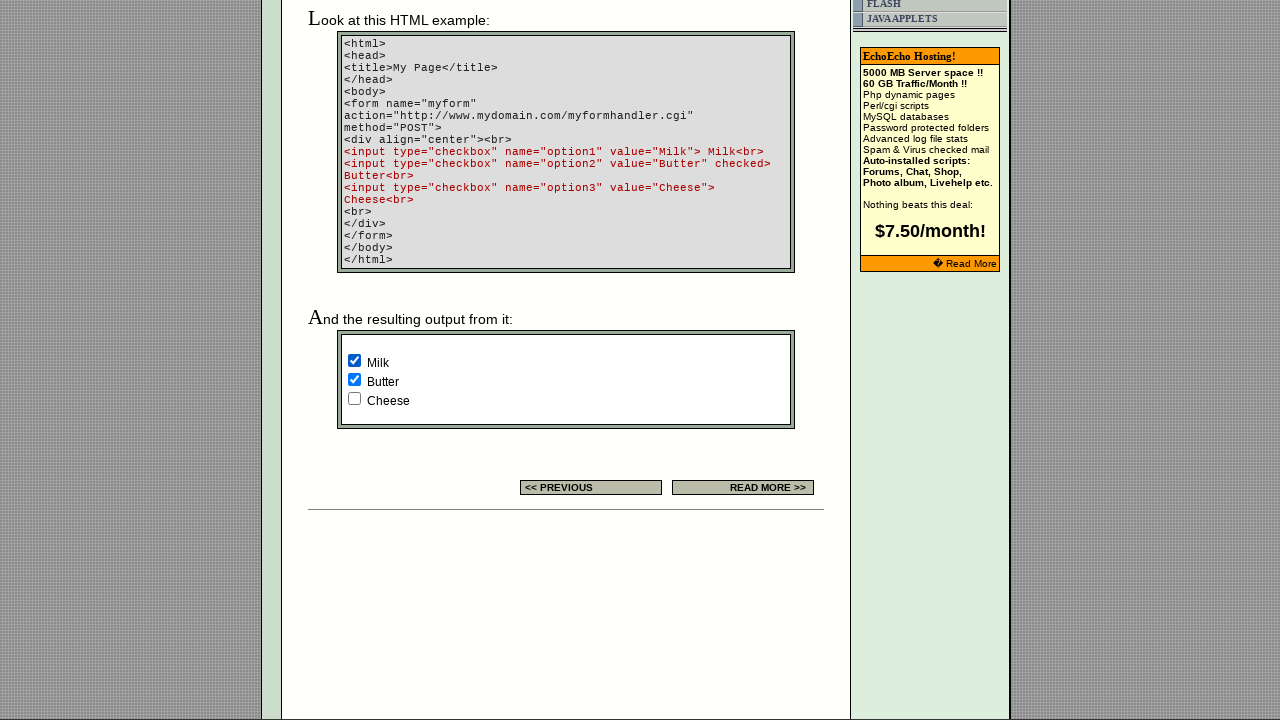

Clicked an unchecked checkbox to select it at (354, 398) on form input[type='checkbox'] >> nth=5
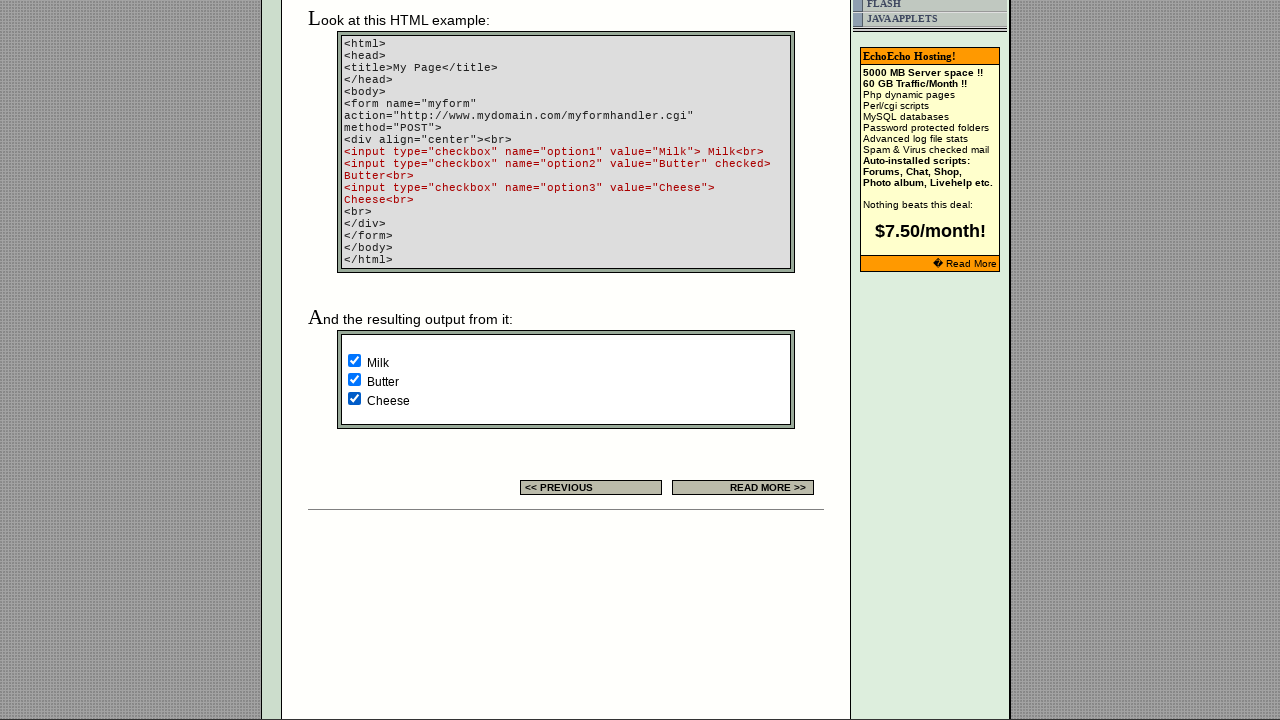

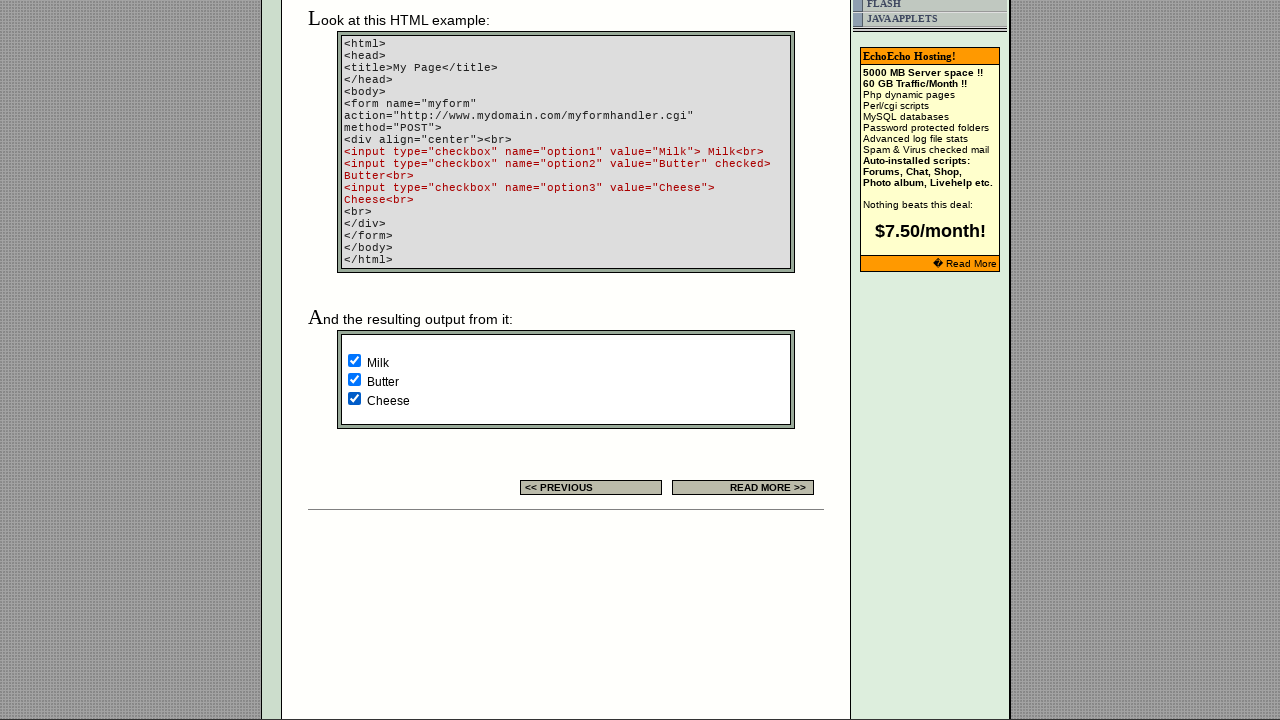